Tests various mouse events including single click, double-click, and right-click (context click) on interactive elements, then verifies the result messages displayed on the page.

Starting URL: https://training-support.net/webelements/mouse-events

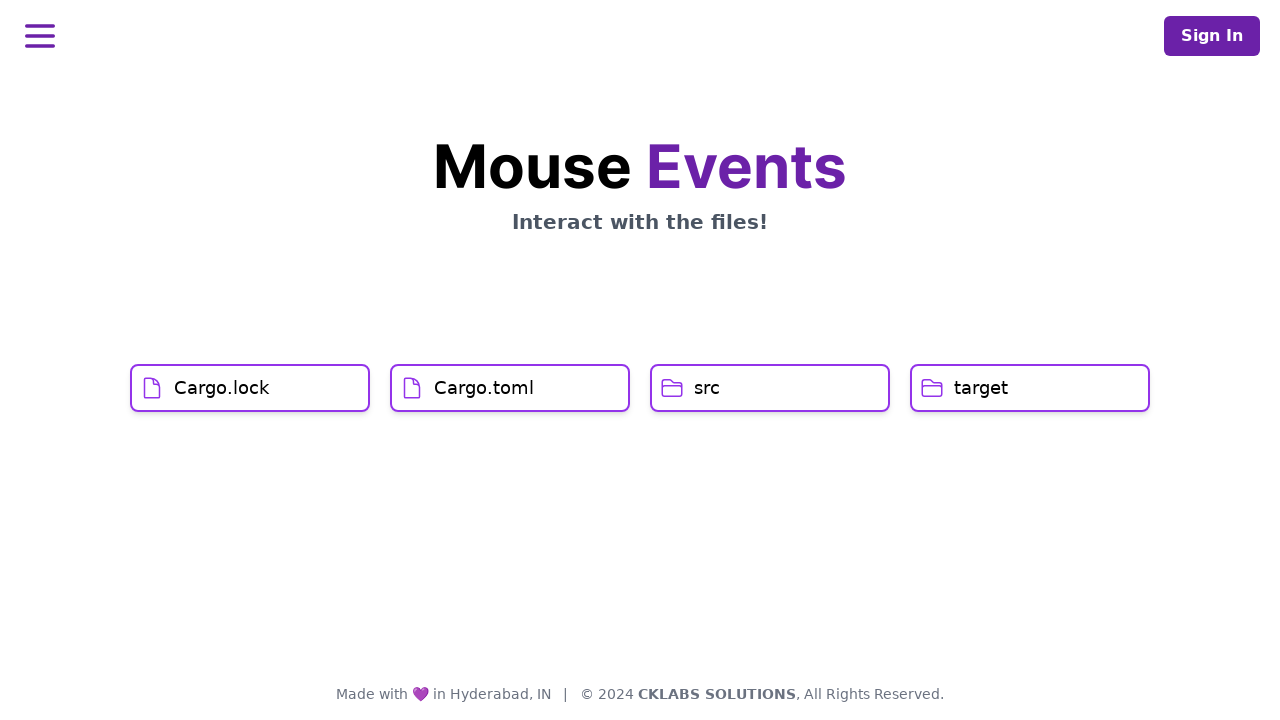

Navigated to mouse events test page
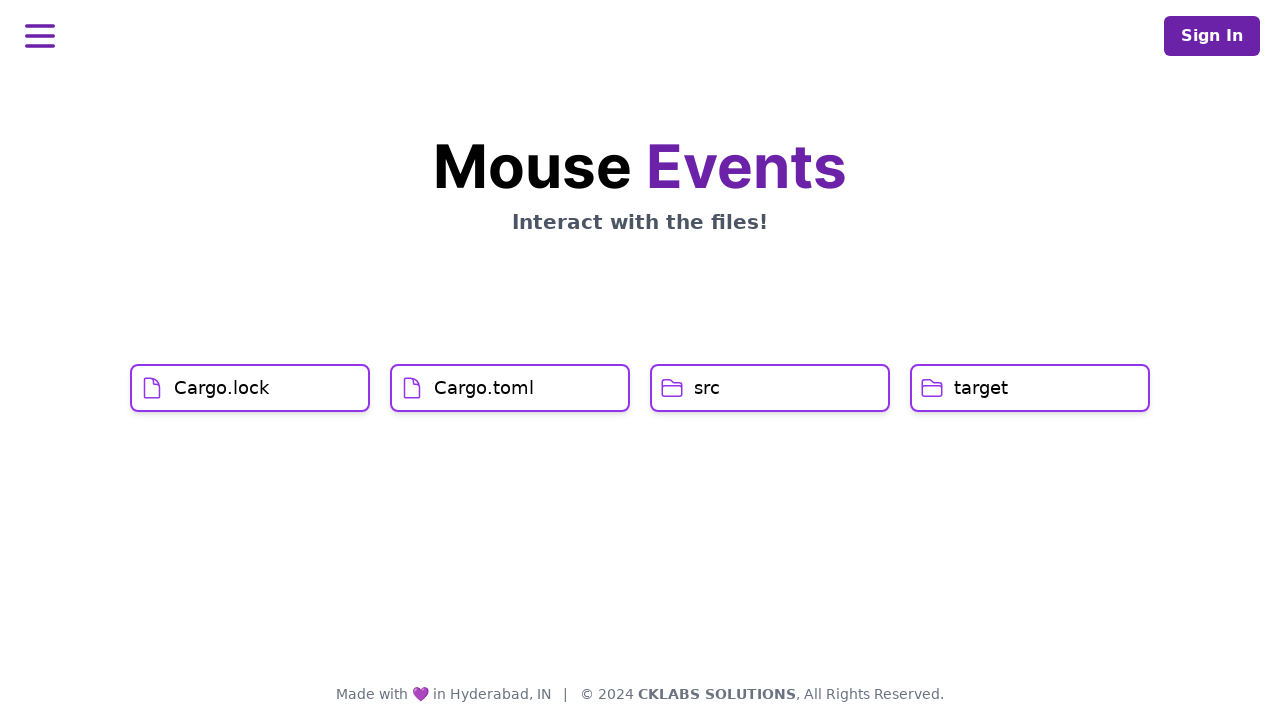

Single-clicked on Cargo.lock element at (222, 388) on xpath=//h1[text()='Cargo.lock']
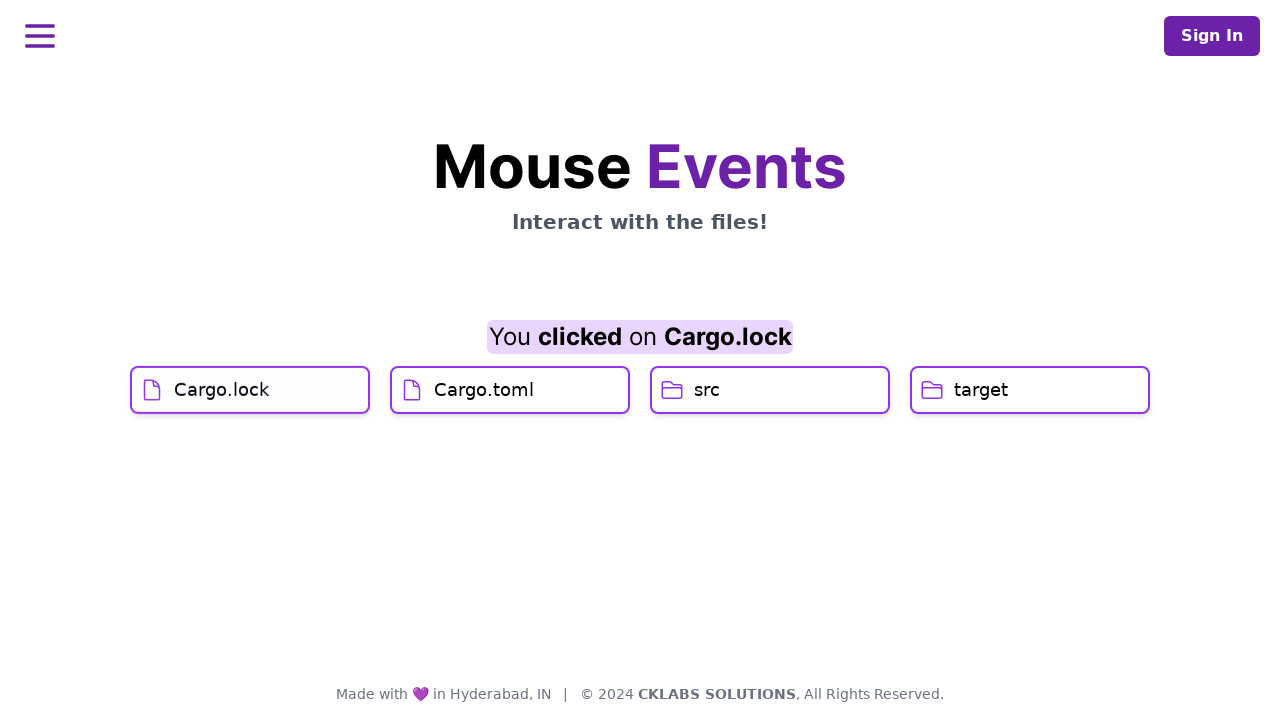

Waited 1000ms for page to update
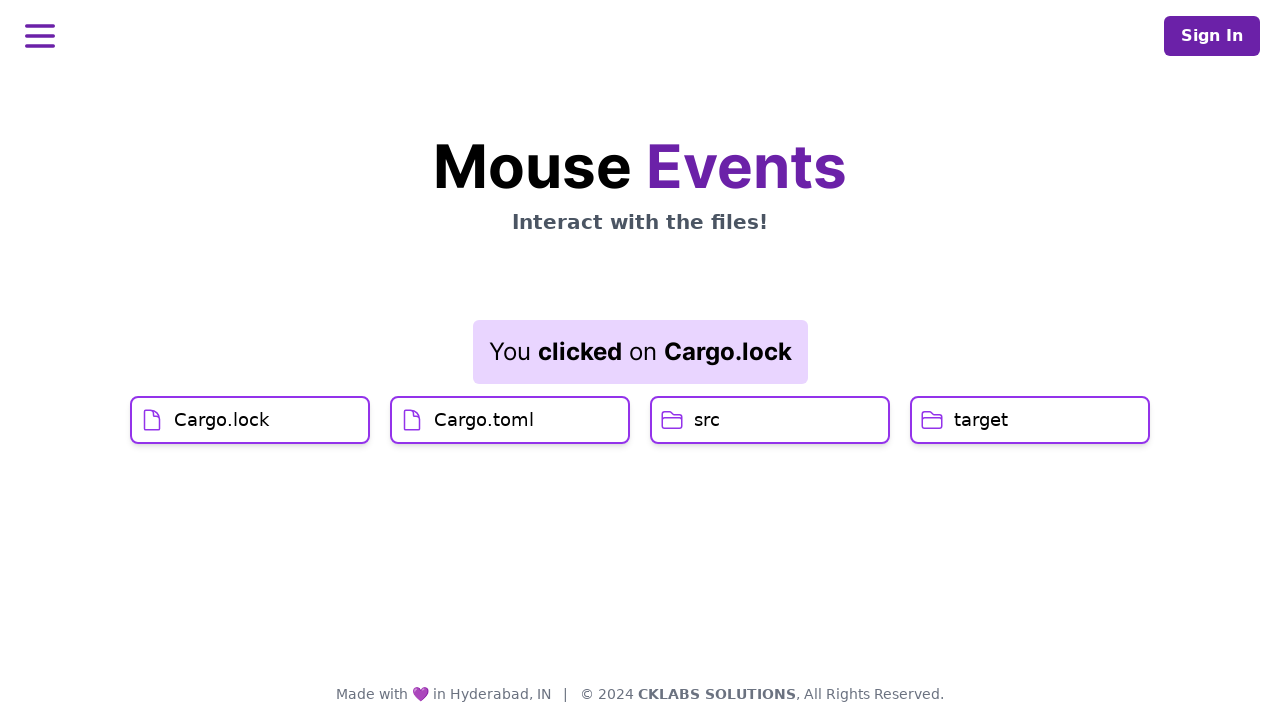

Single-clicked on Cargo.toml element at (484, 420) on xpath=//h1[text()='Cargo.toml']
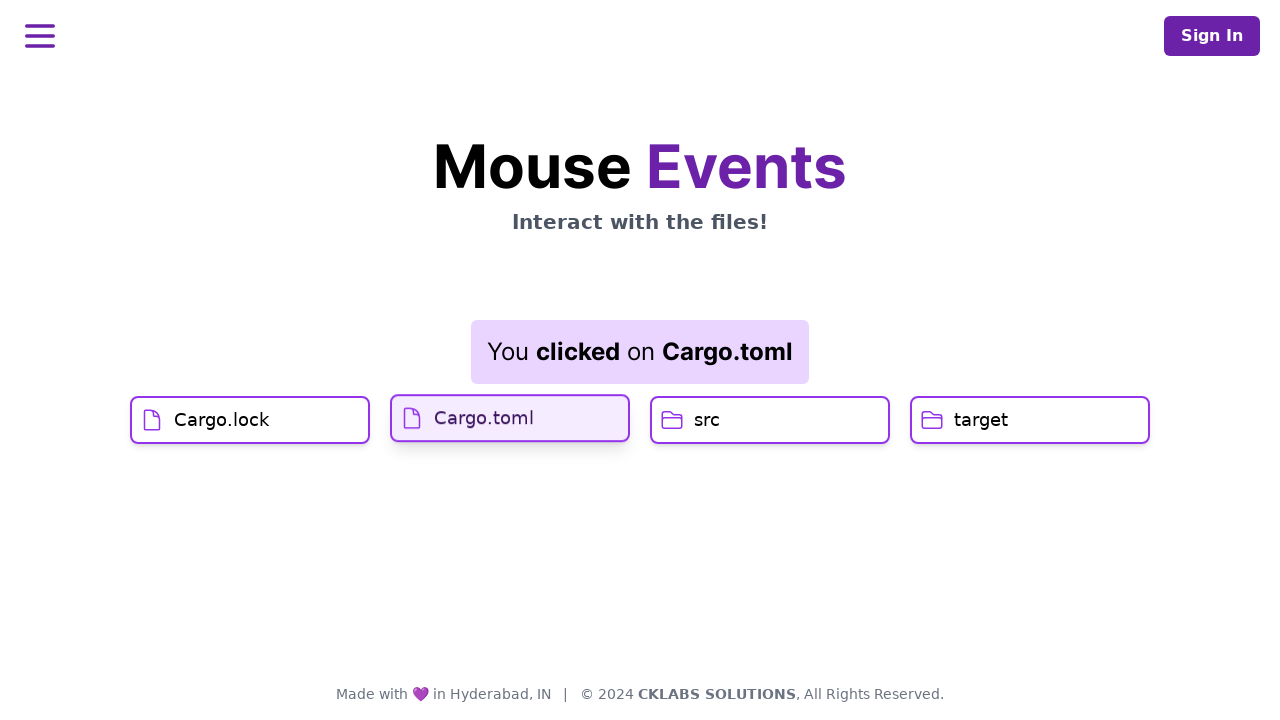

Waited 1000ms for result to update
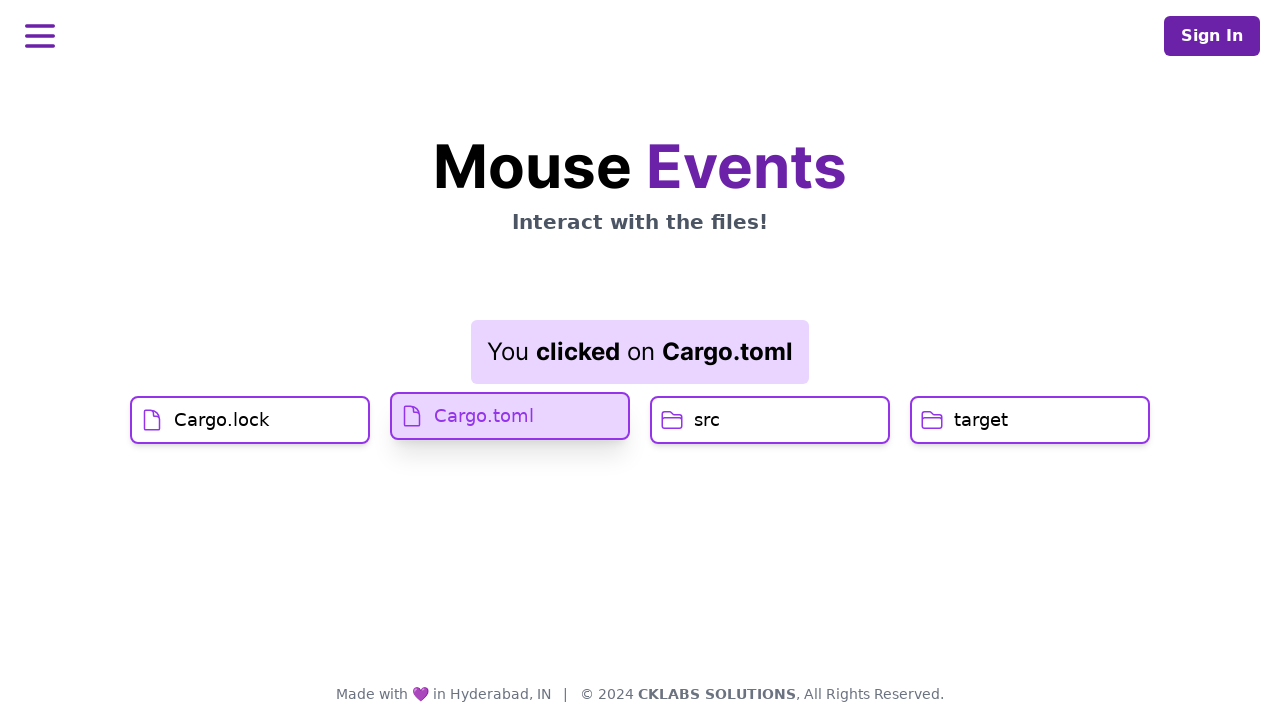

Double-clicked on src element at (707, 420) on xpath=//h1[text()='src']
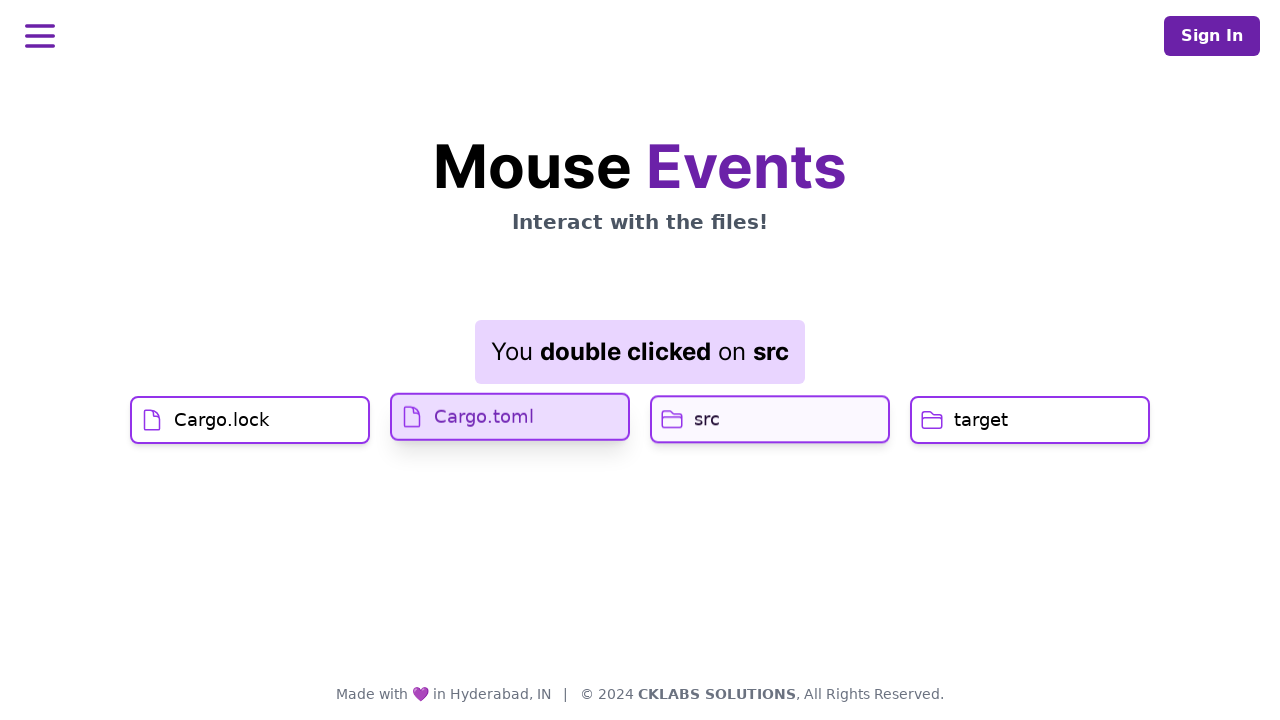

Waited 1000ms before right-click action
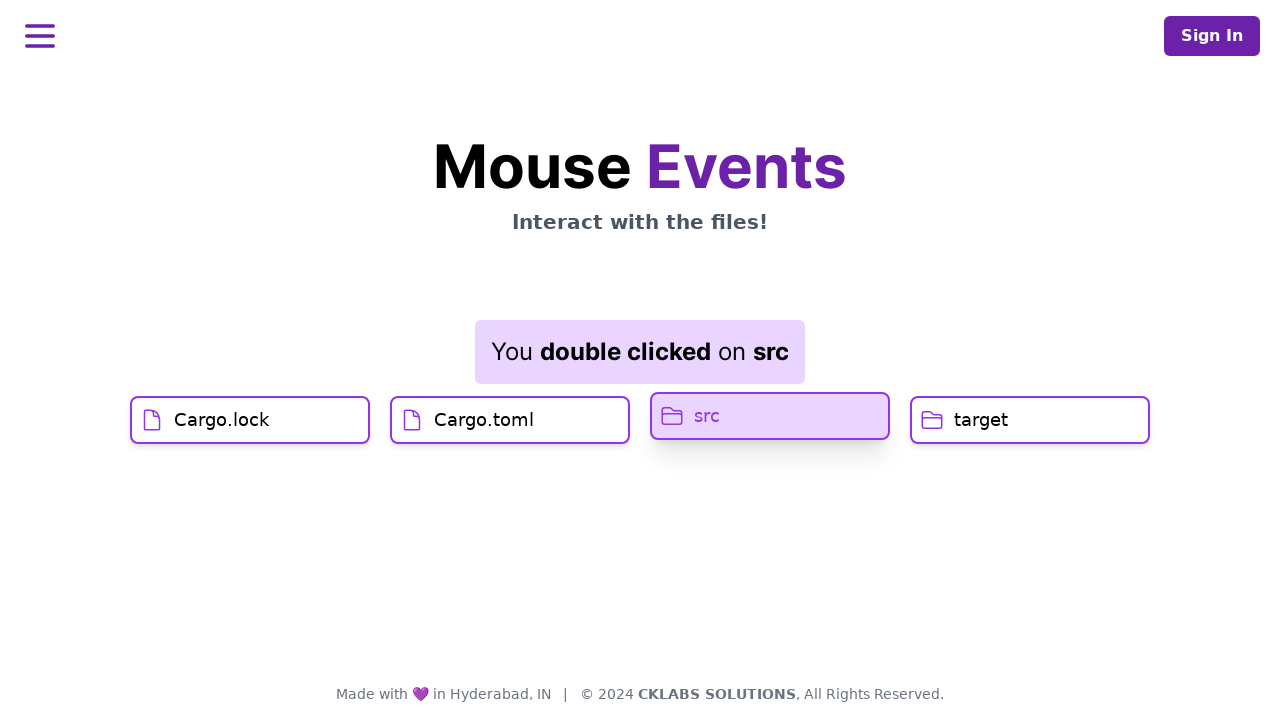

Right-clicked on target element at (981, 420) on xpath=//h1[text()='target']
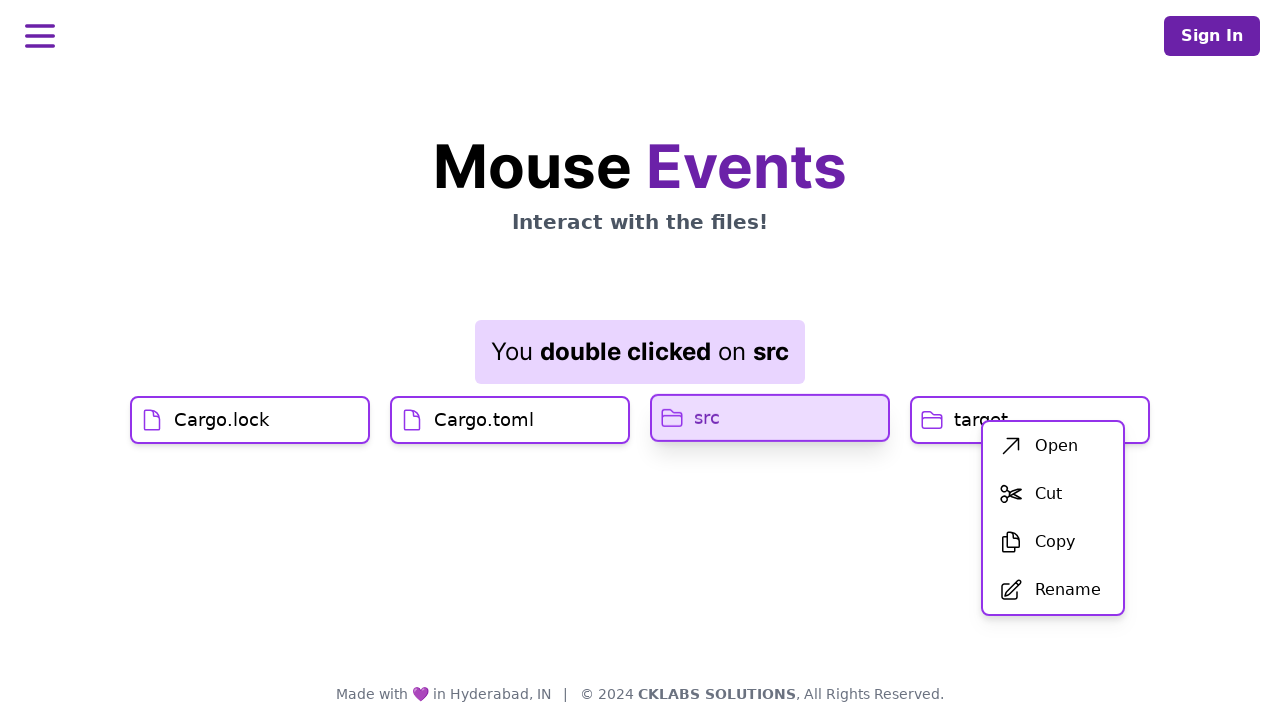

Waited 500ms for context menu to appear
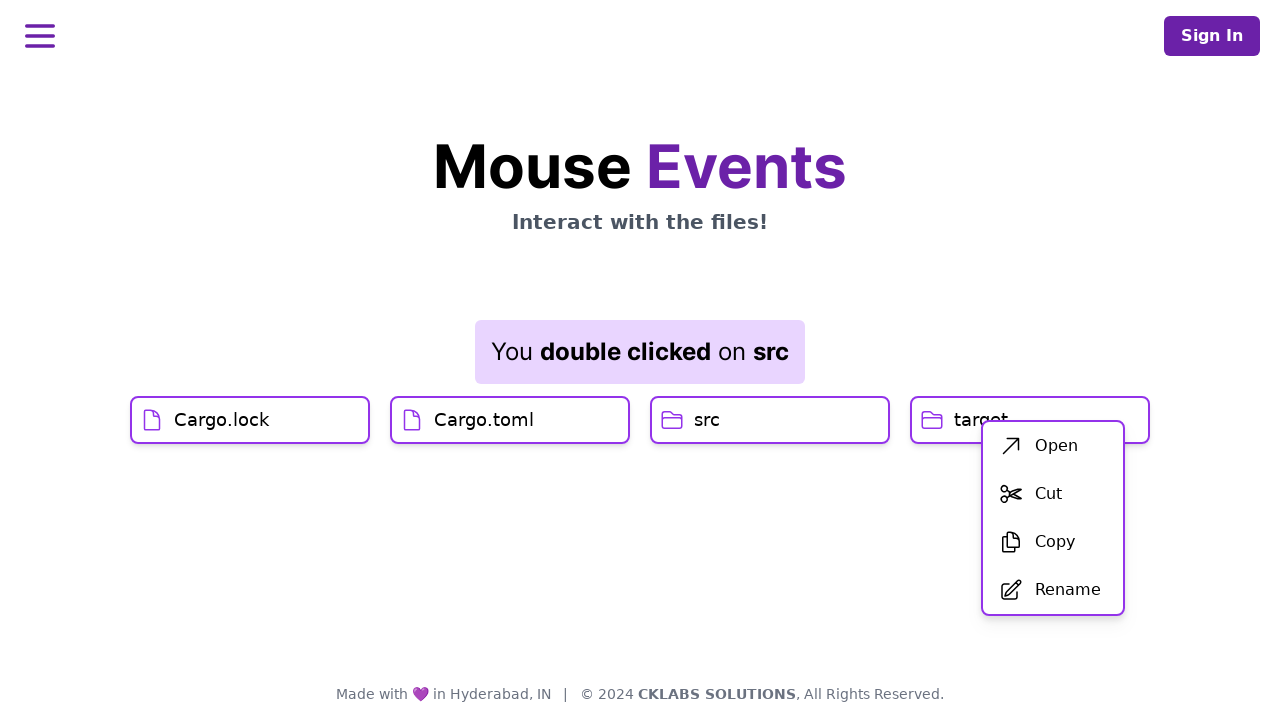

Clicked first menu option from context menu at (1053, 446) on xpath=//div[@id='menu']/div/ul/li[1]
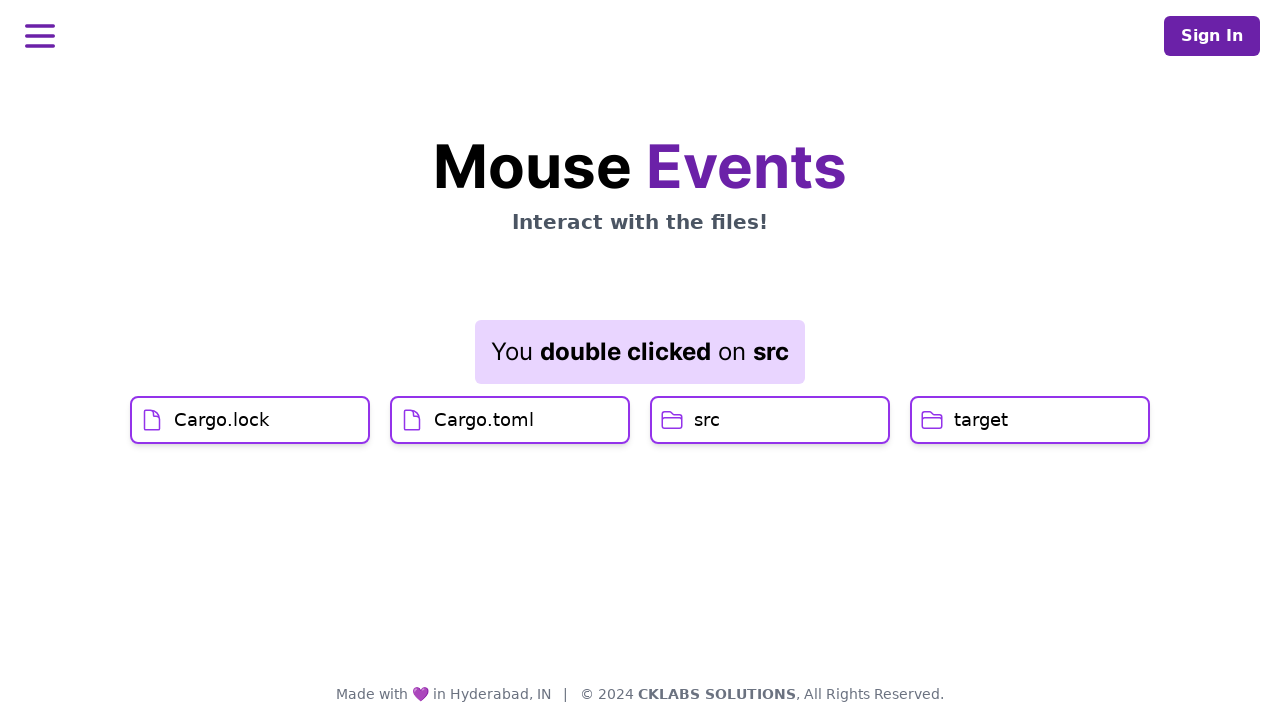

Result element appeared and loaded
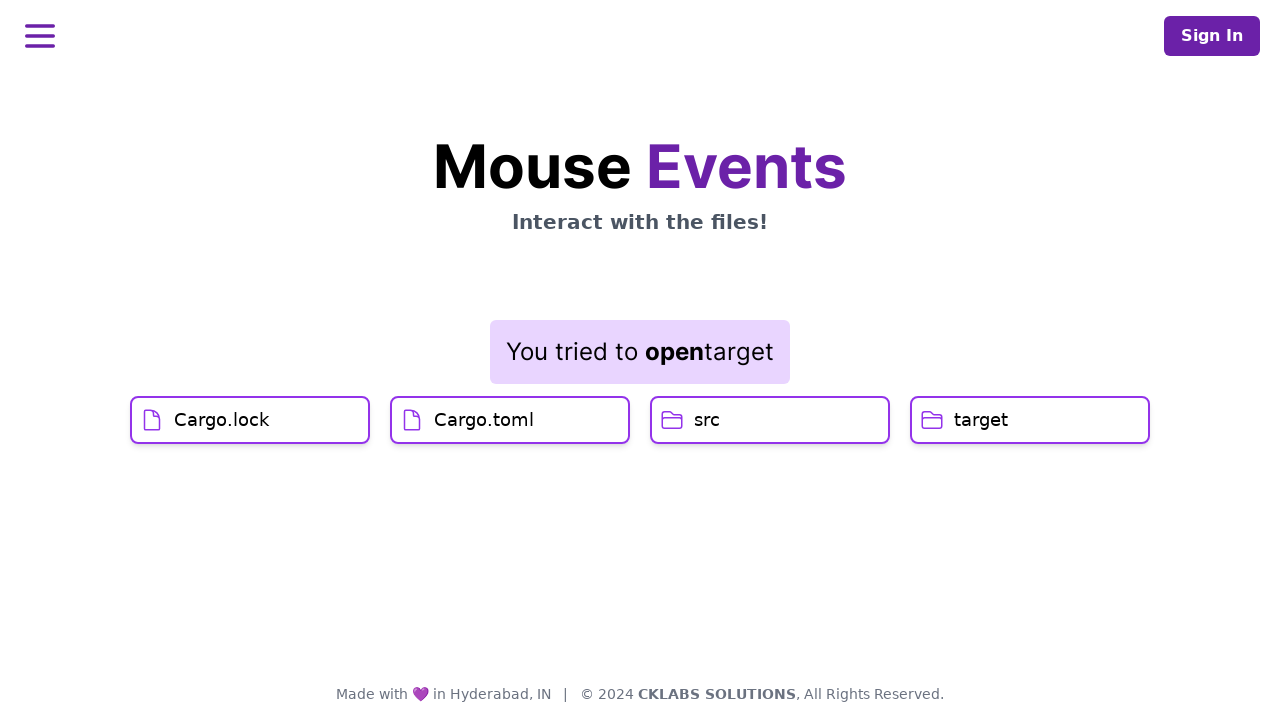

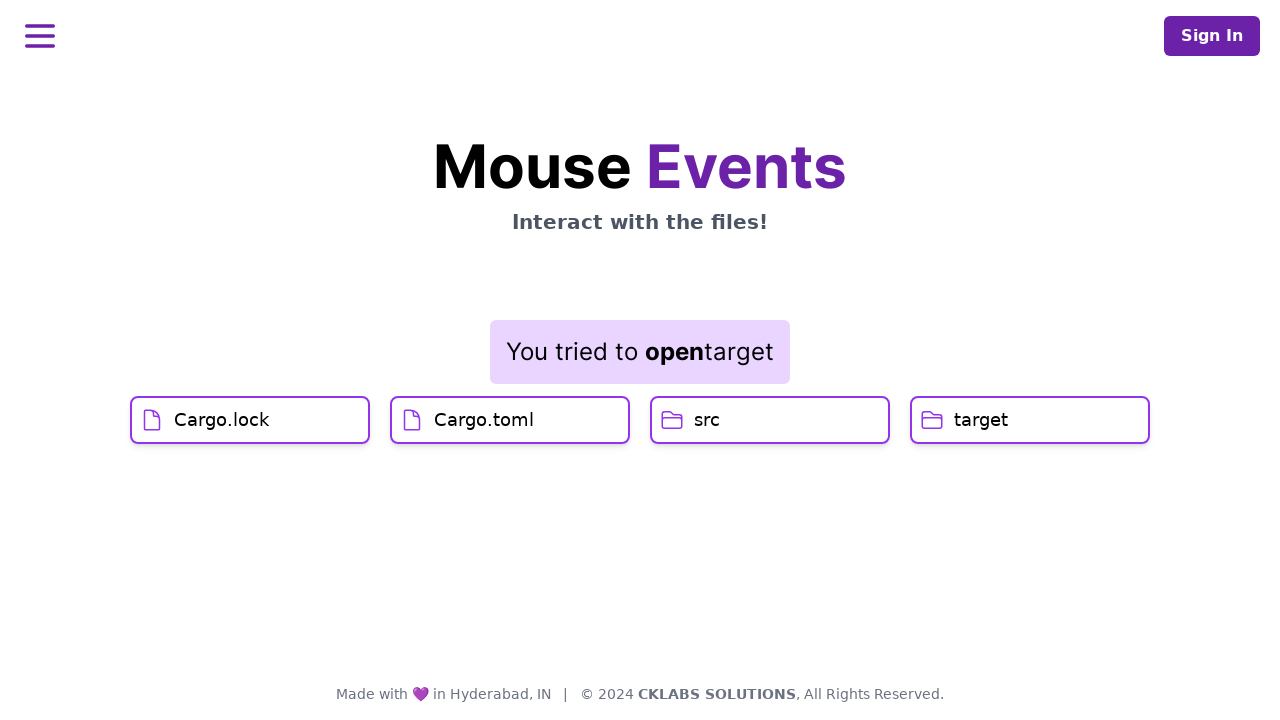